Tests the "Click Me" button on DemoQA buttons page by navigating to the buttons section and verifying a single click shows the expected message.

Starting URL: https://demoqa.com/elements

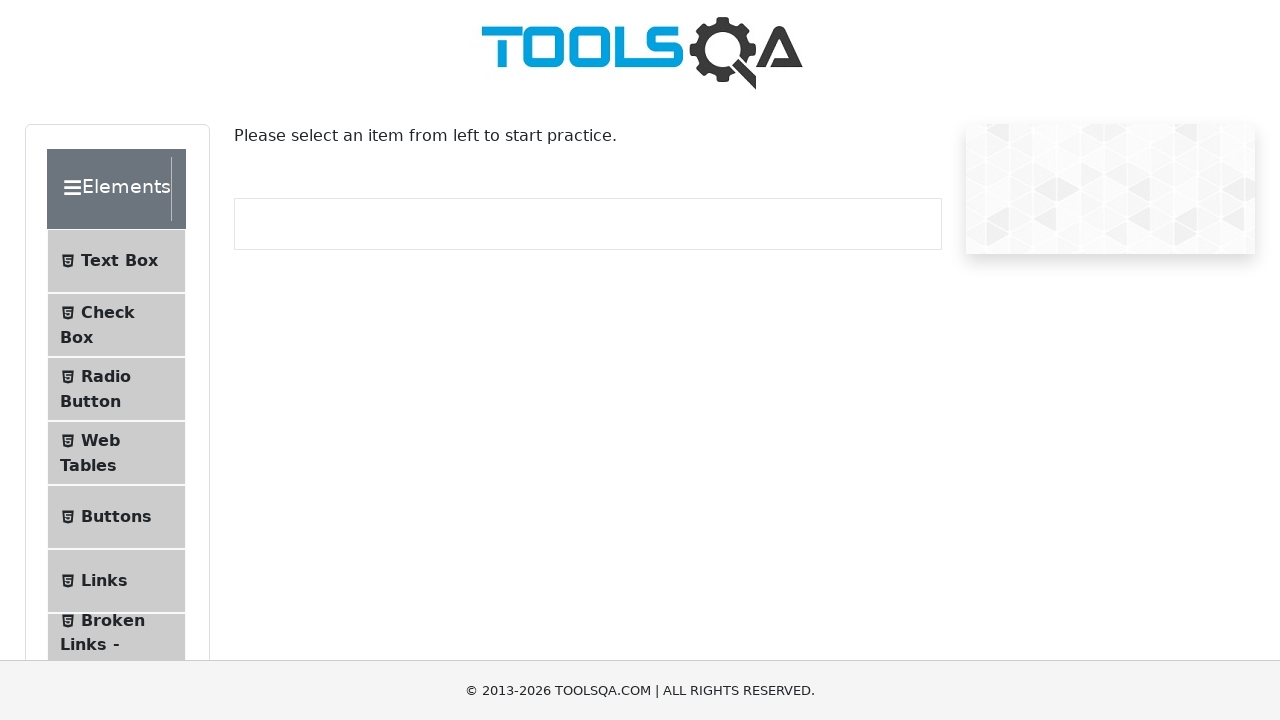

Clicked Buttons menu item at (116, 517) on li:has-text('Buttons')
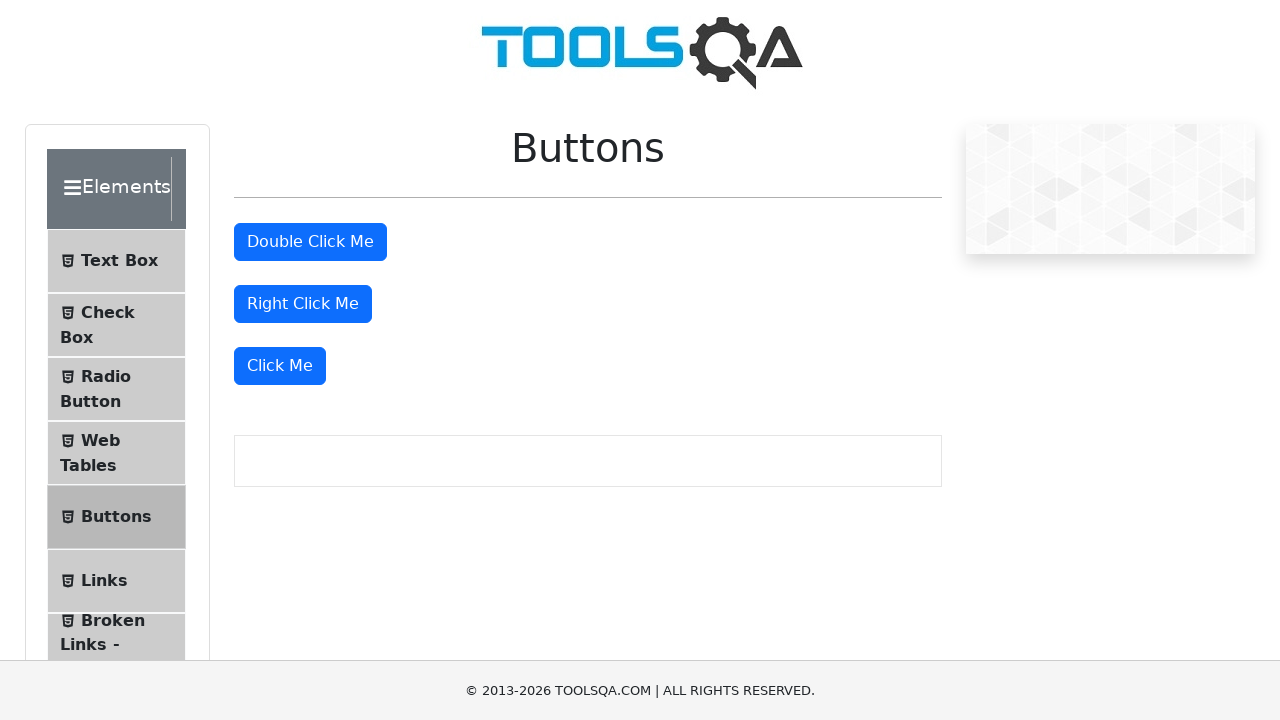

Buttons page loaded successfully
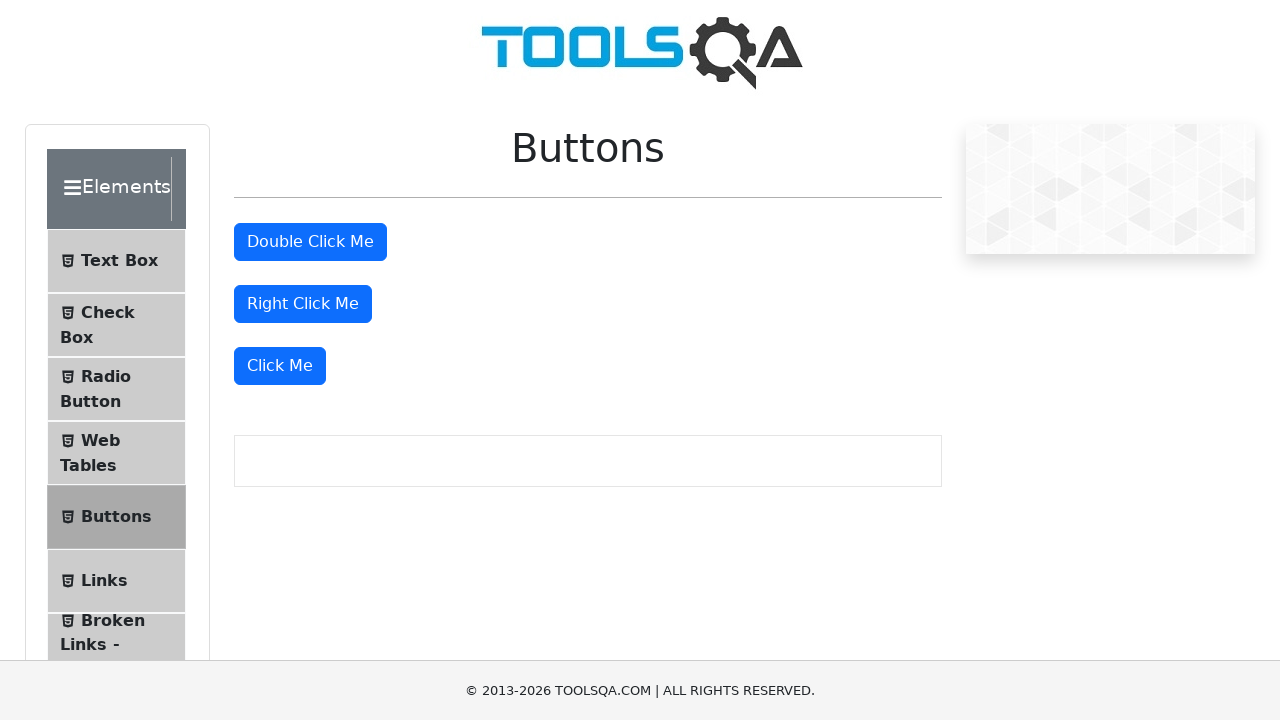

Clicked 'Click Me' button at (280, 366) on internal:role=button[name="Click Me"s]
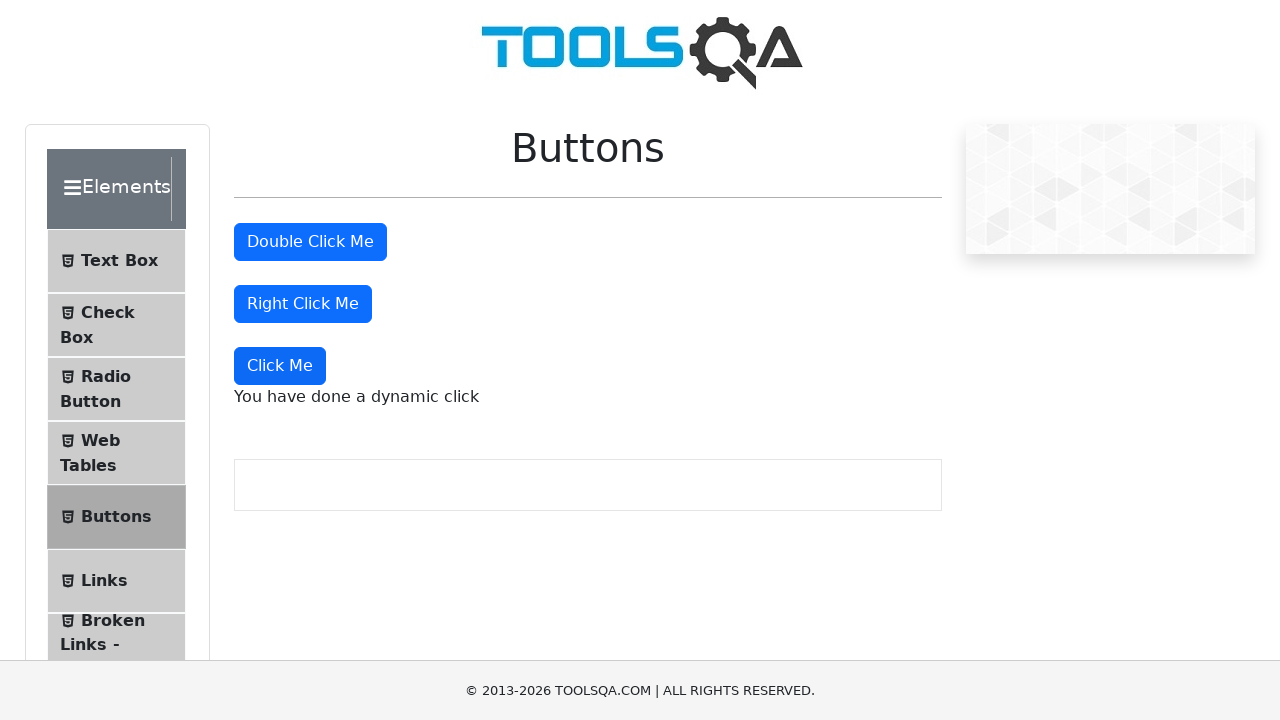

Verified dynamic click message appeared
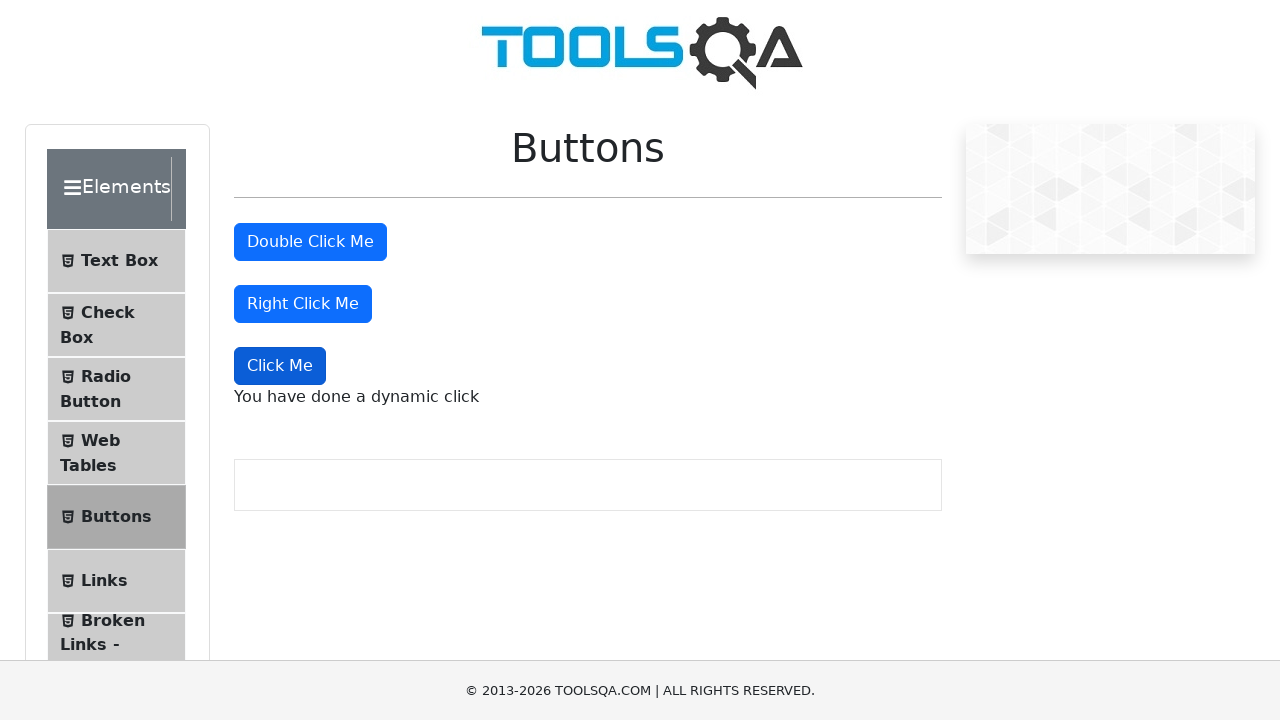

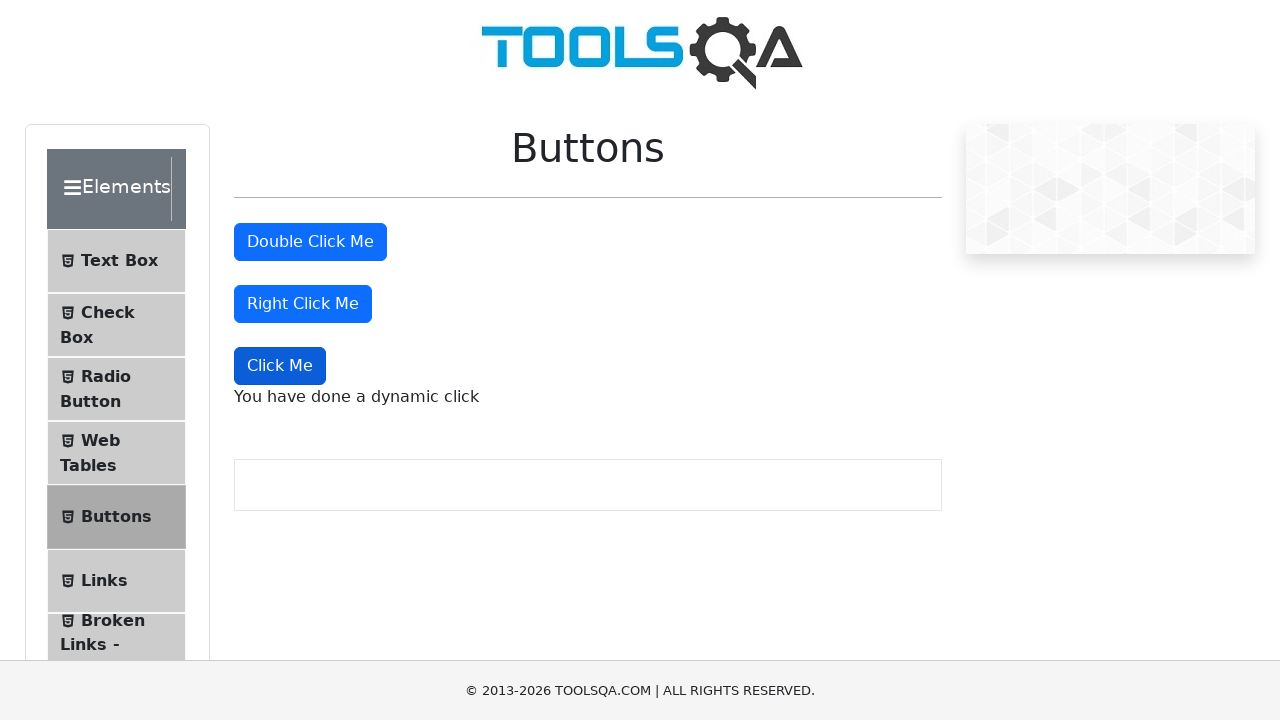